Tests window handling by clicking a link that opens a new window, switching between windows, and verifying content in both parent and child windows

Starting URL: https://the-internet.herokuapp.com/windows

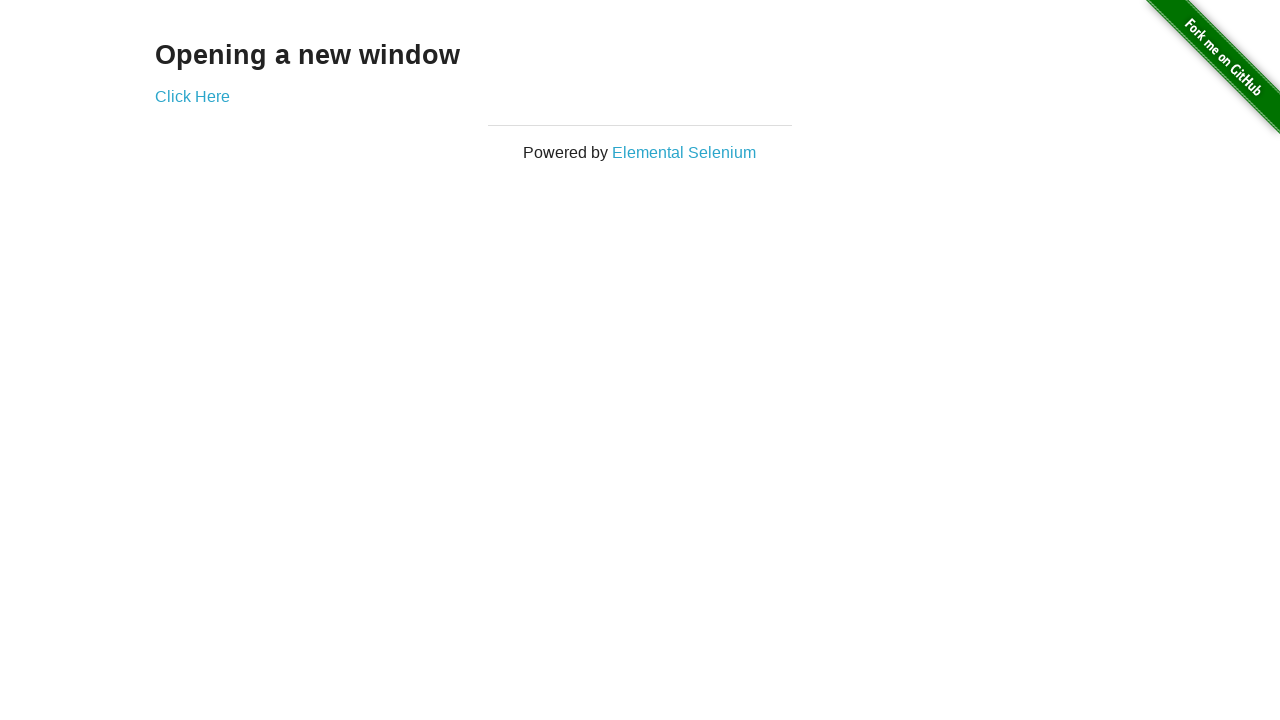

Clicked 'Click Here' link to open new window at (192, 96) on text=Click Here
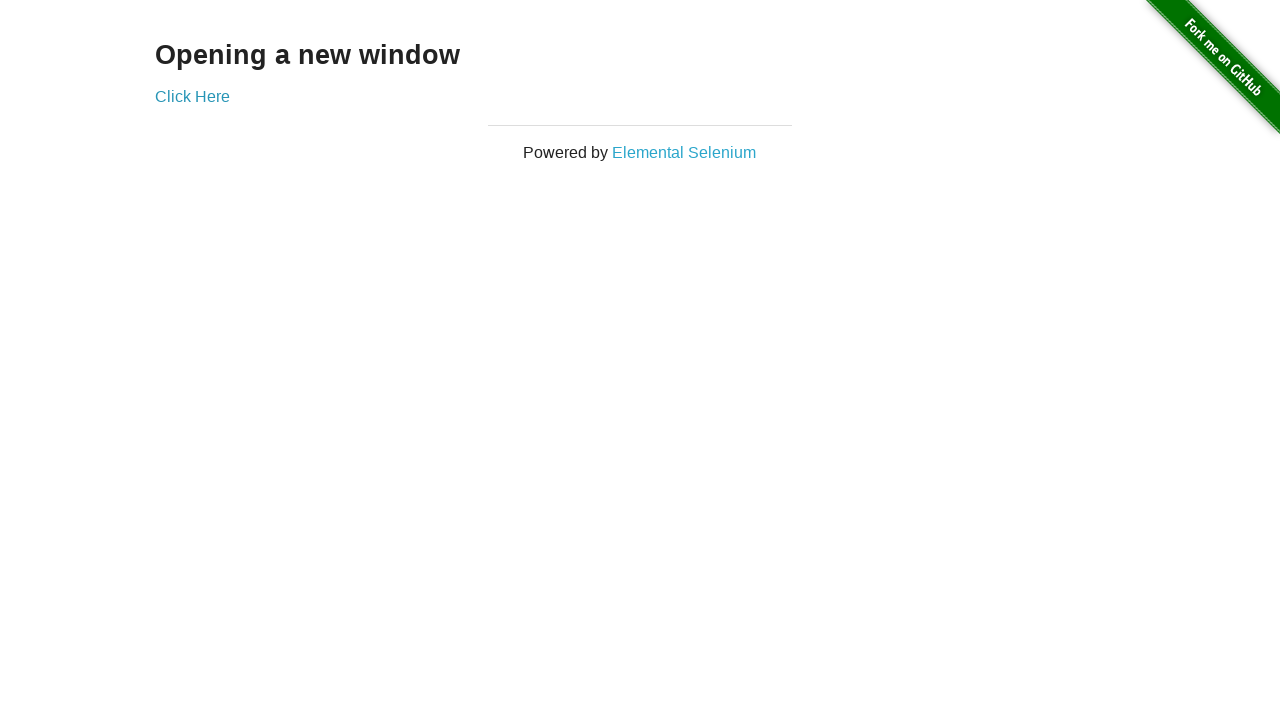

Captured new window/page instance
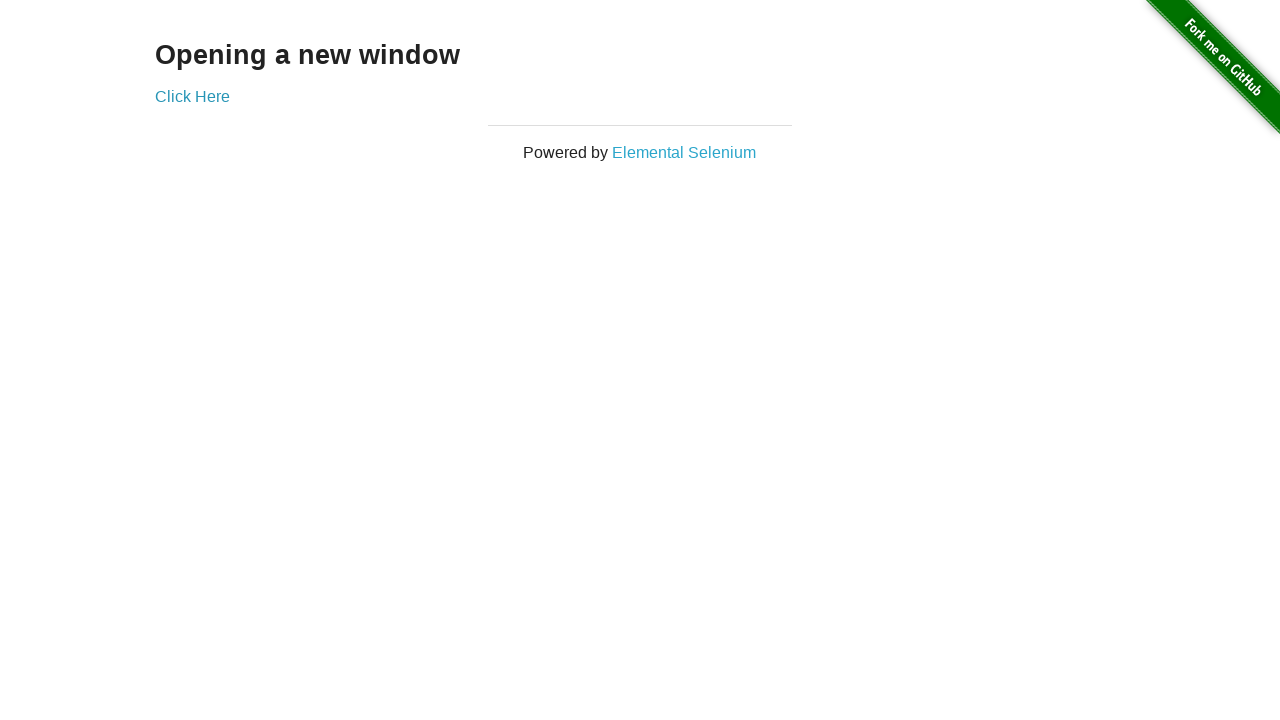

New window page loaded successfully
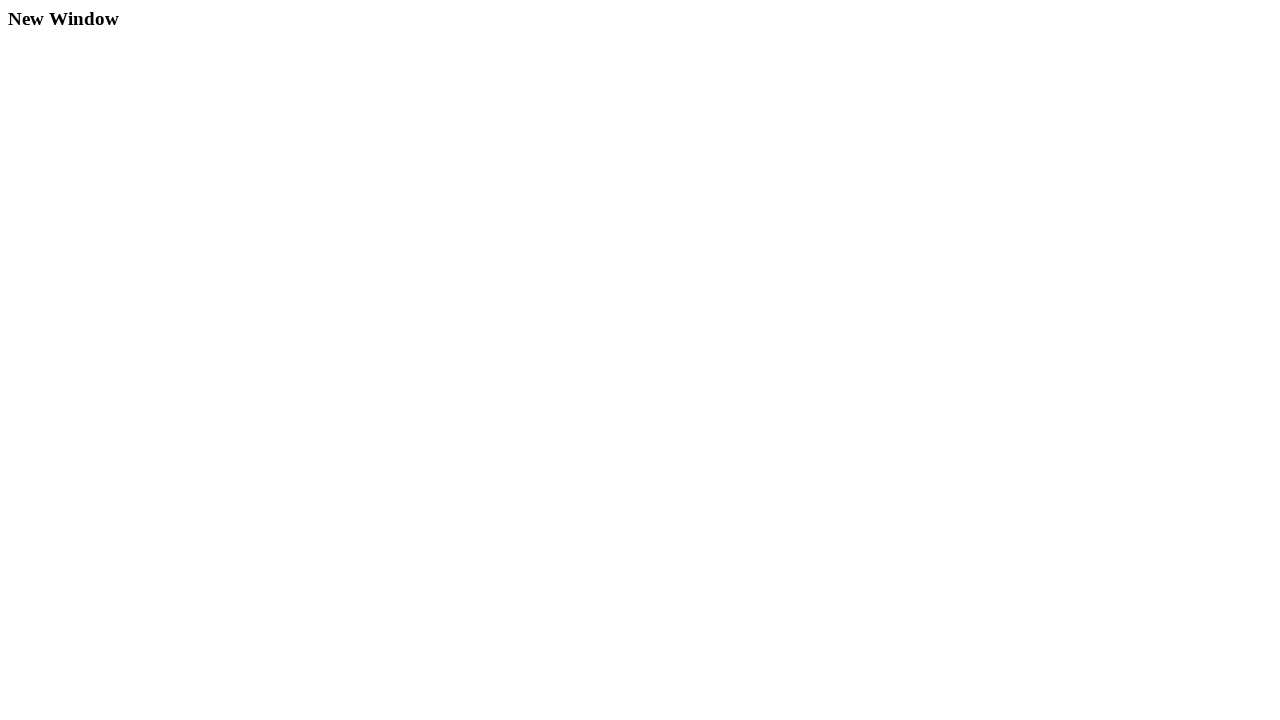

Retrieved child window title: 'New Window'
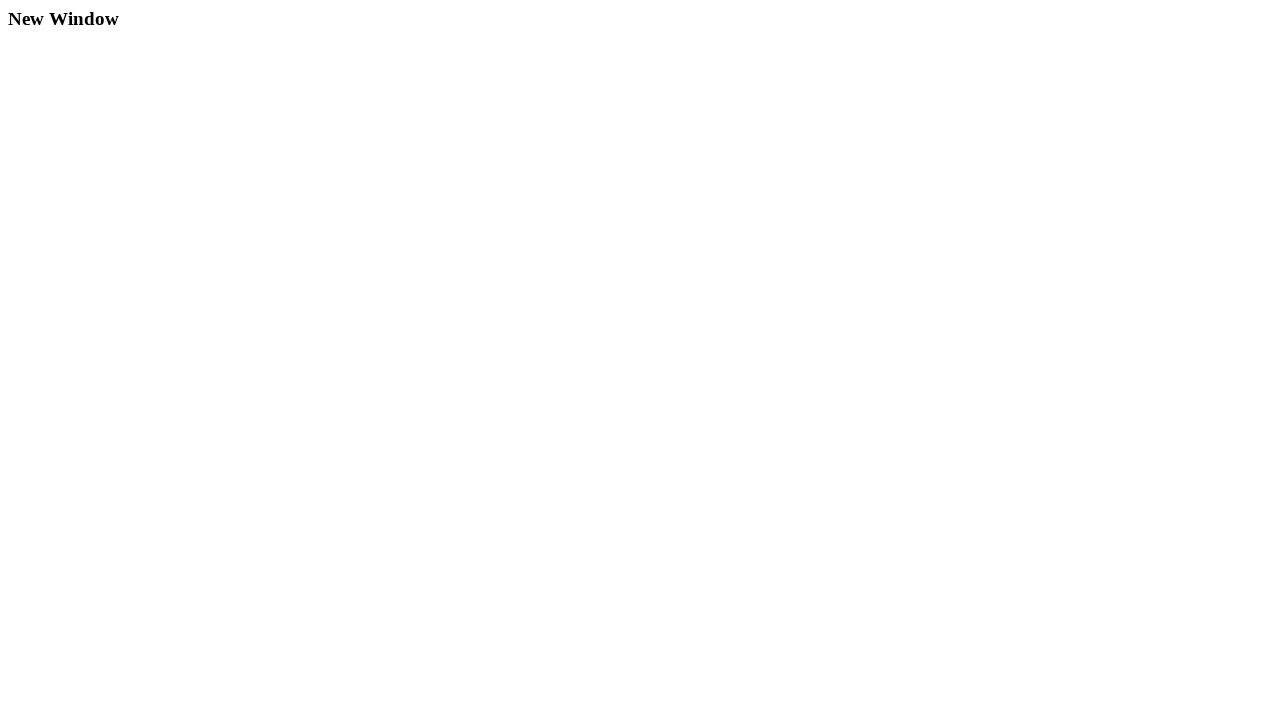

Verified child window title is 'New Window'
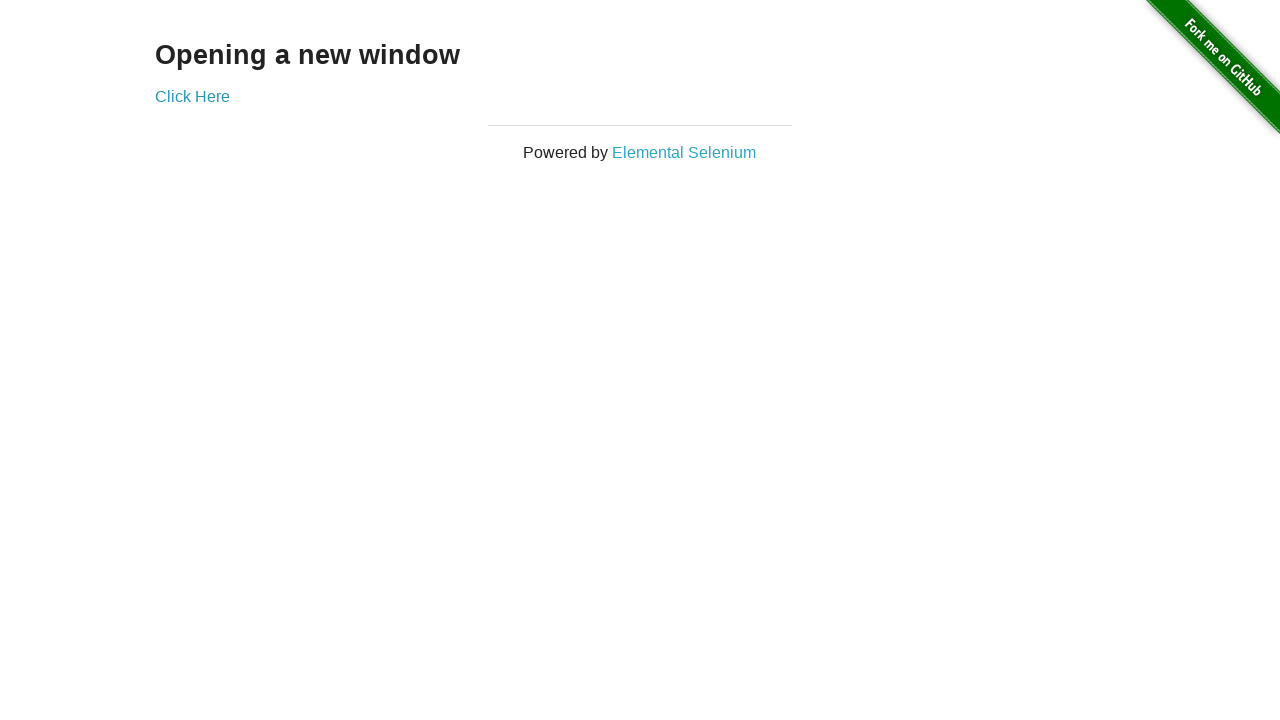

Retrieved parent window title: 'Opening a new window'
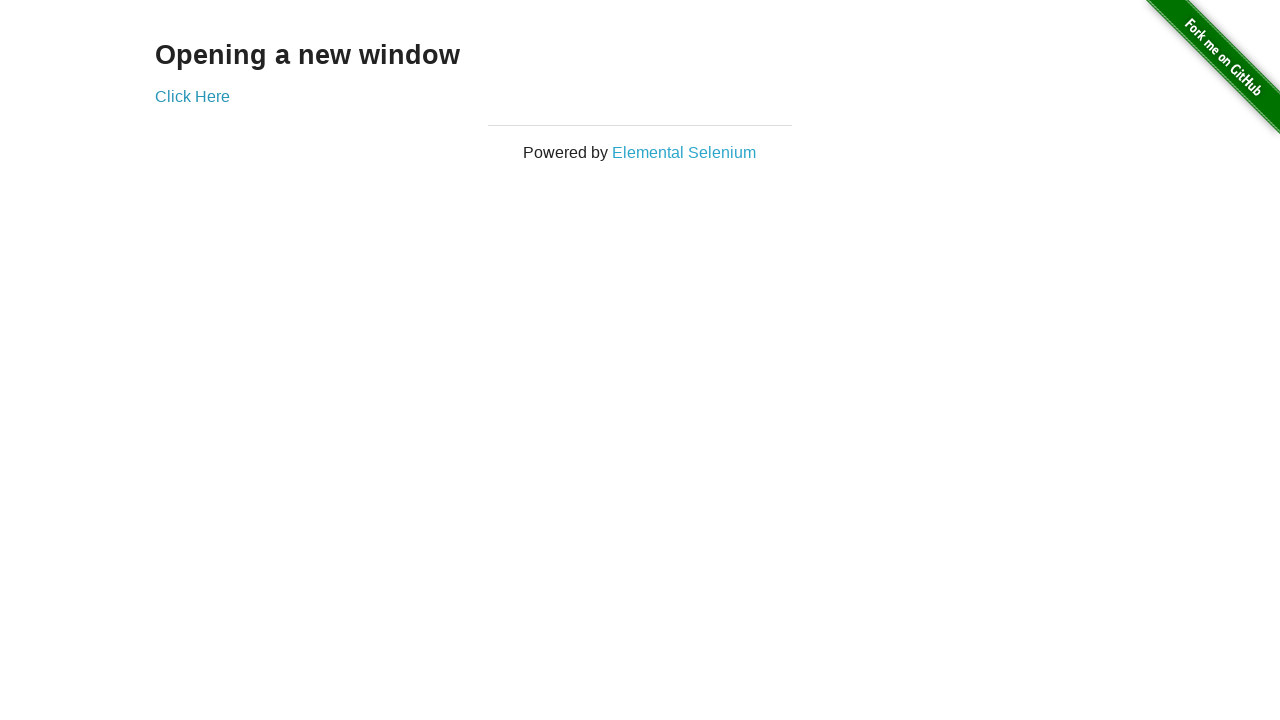

Verified parent window title is 'Opening a new window'
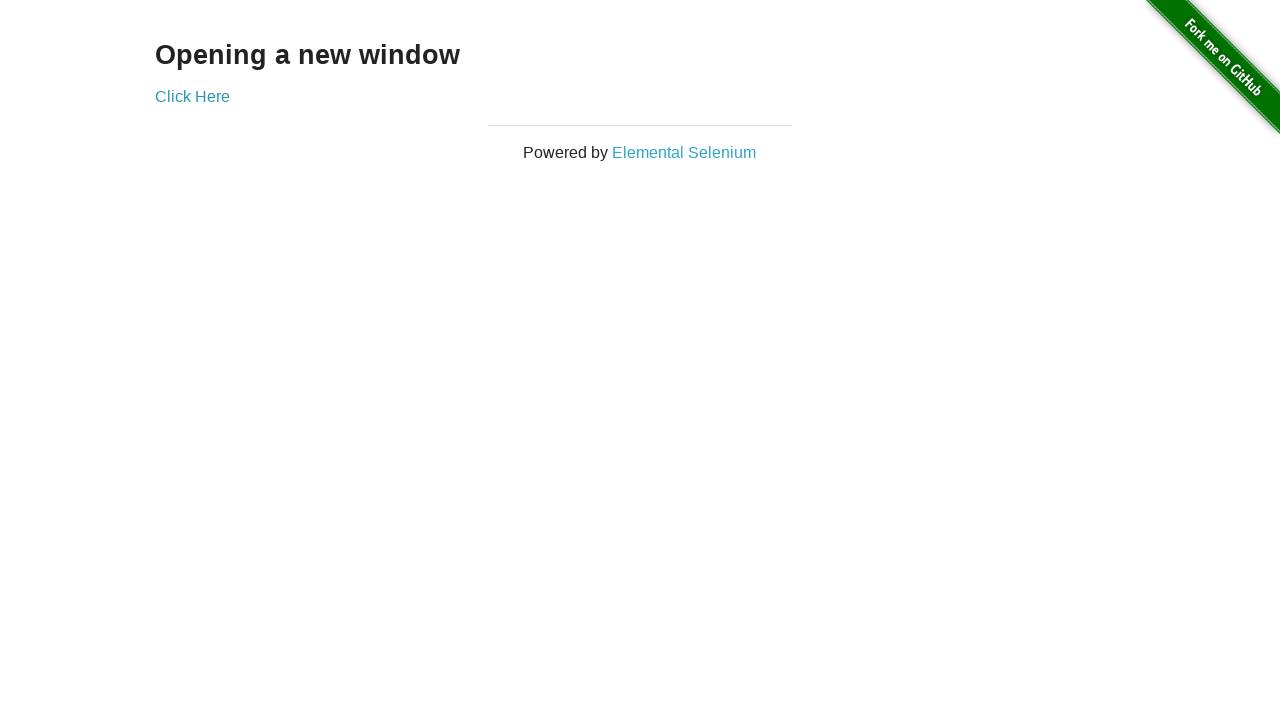

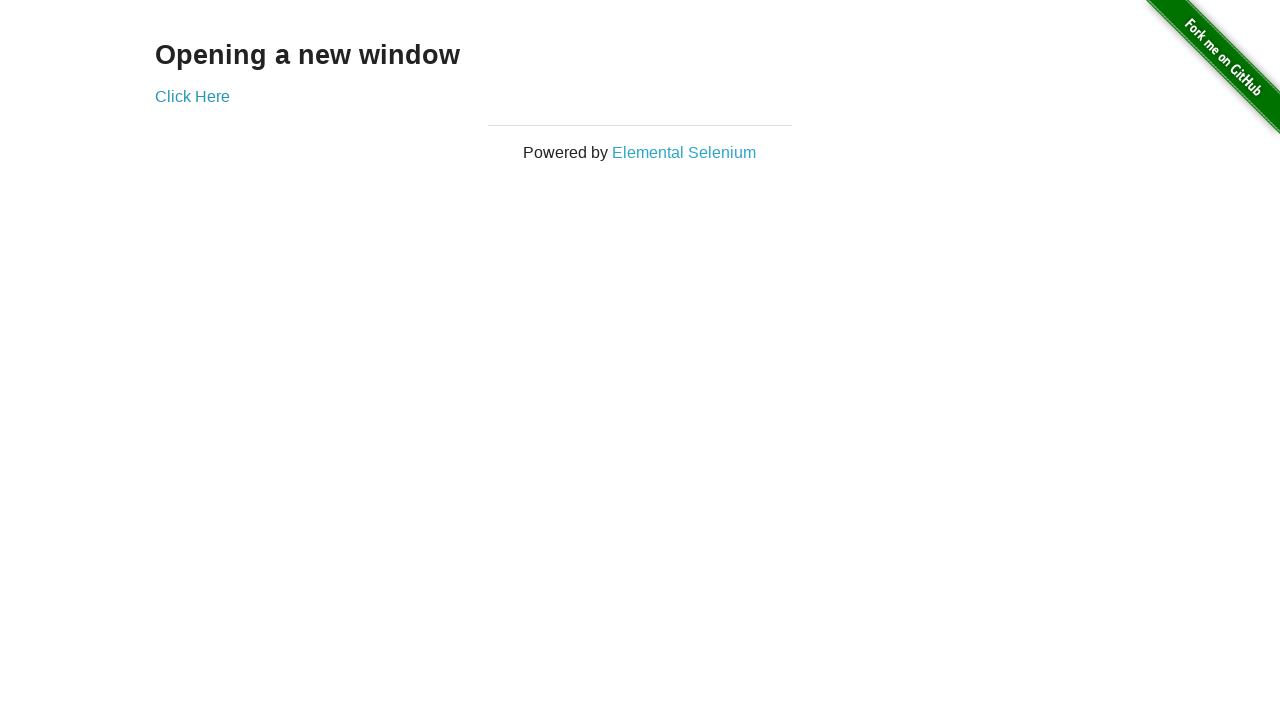